Tests handling of JavaScript alerts by clicking a button that triggers a JS alert and then accepting it

Starting URL: https://the-internet.herokuapp.com/javascript_alerts

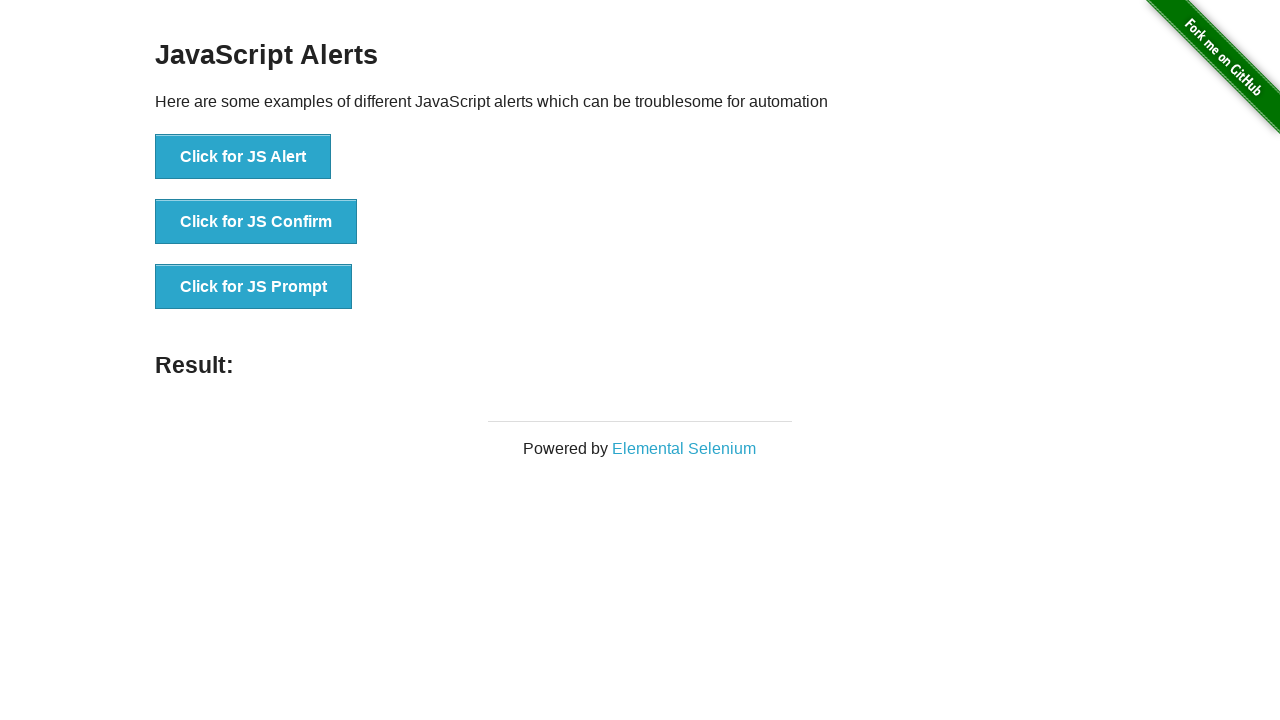

Set up dialog handler to automatically accept alerts
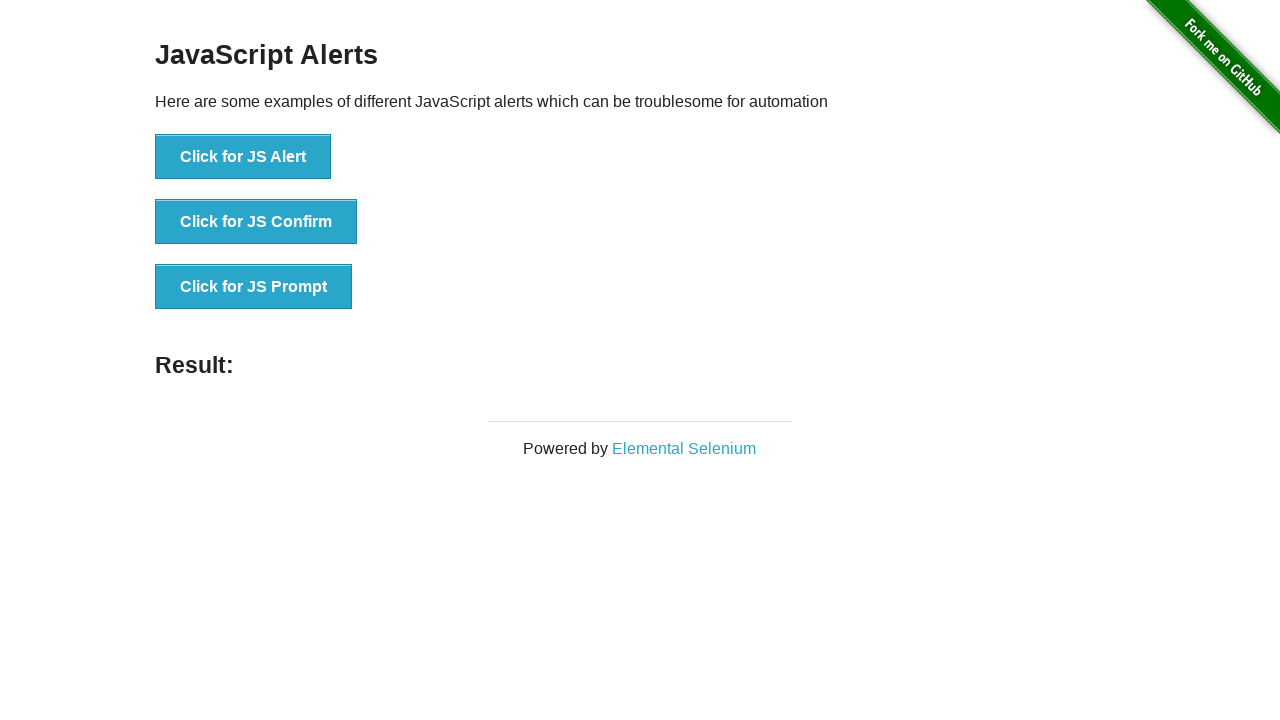

Clicked button to trigger JavaScript alert at (243, 157) on xpath=//button[normalize-space()='Click for JS Alert']
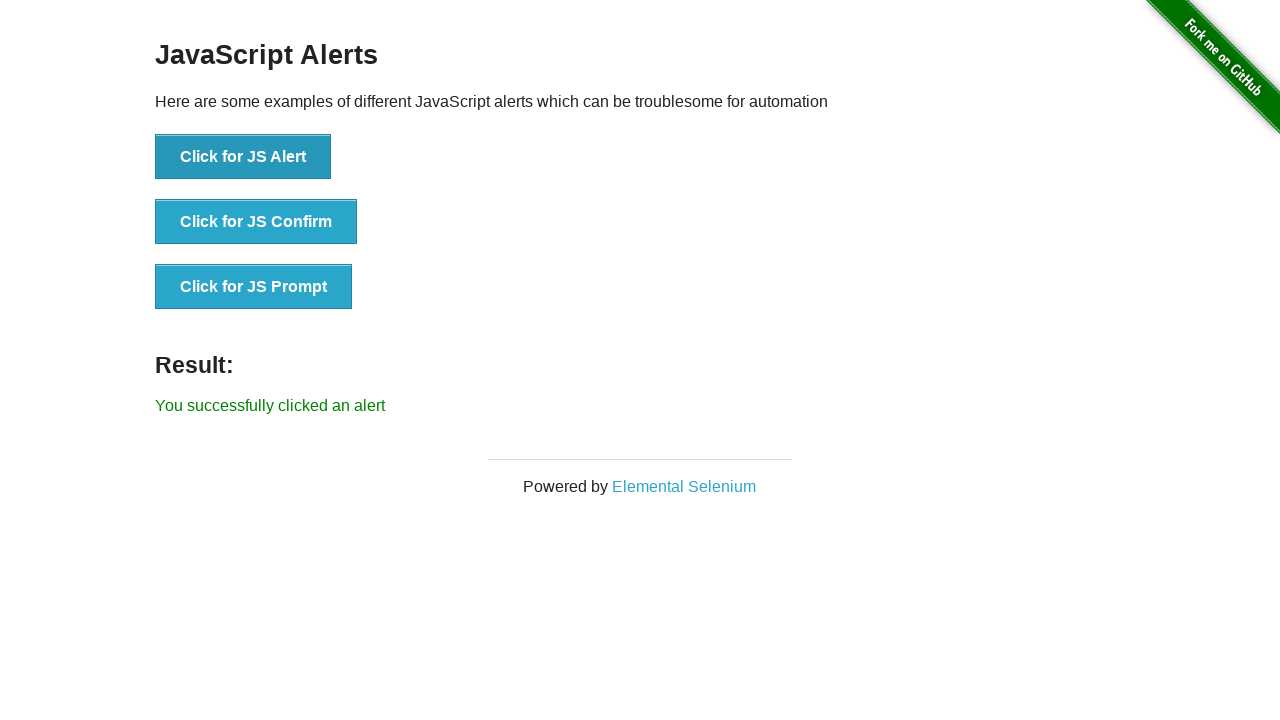

Waited for alert to be processed
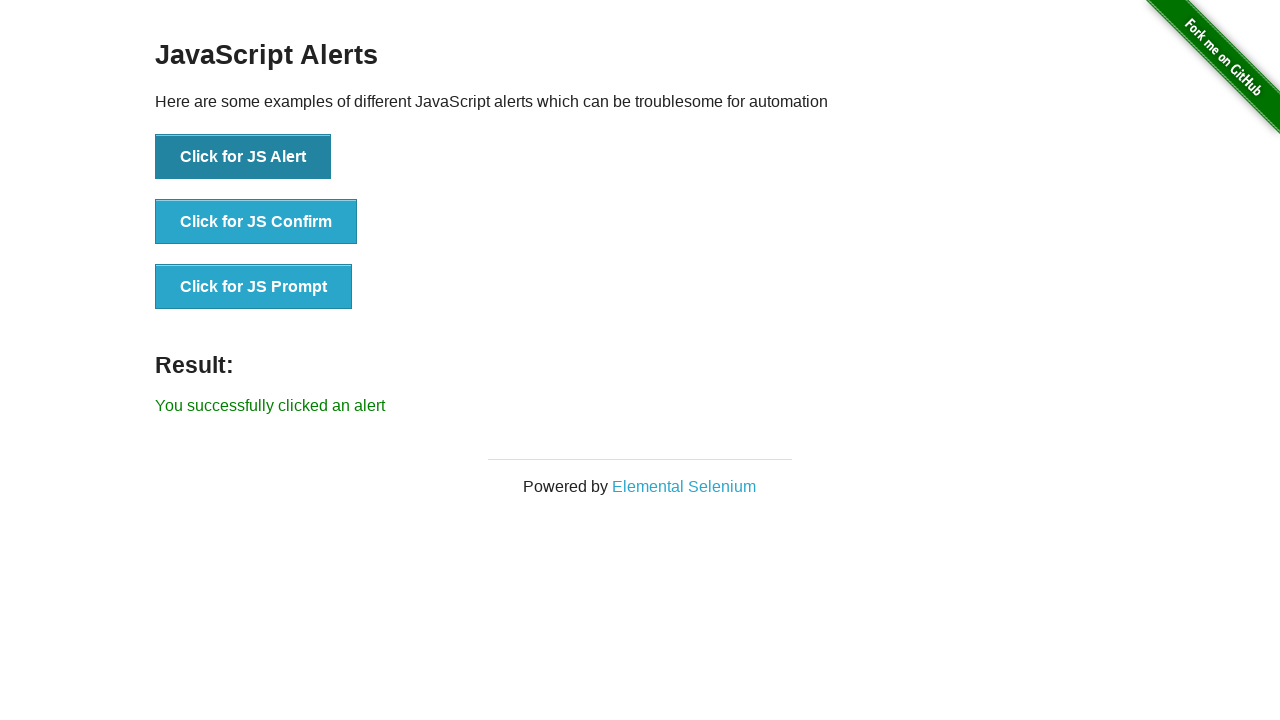

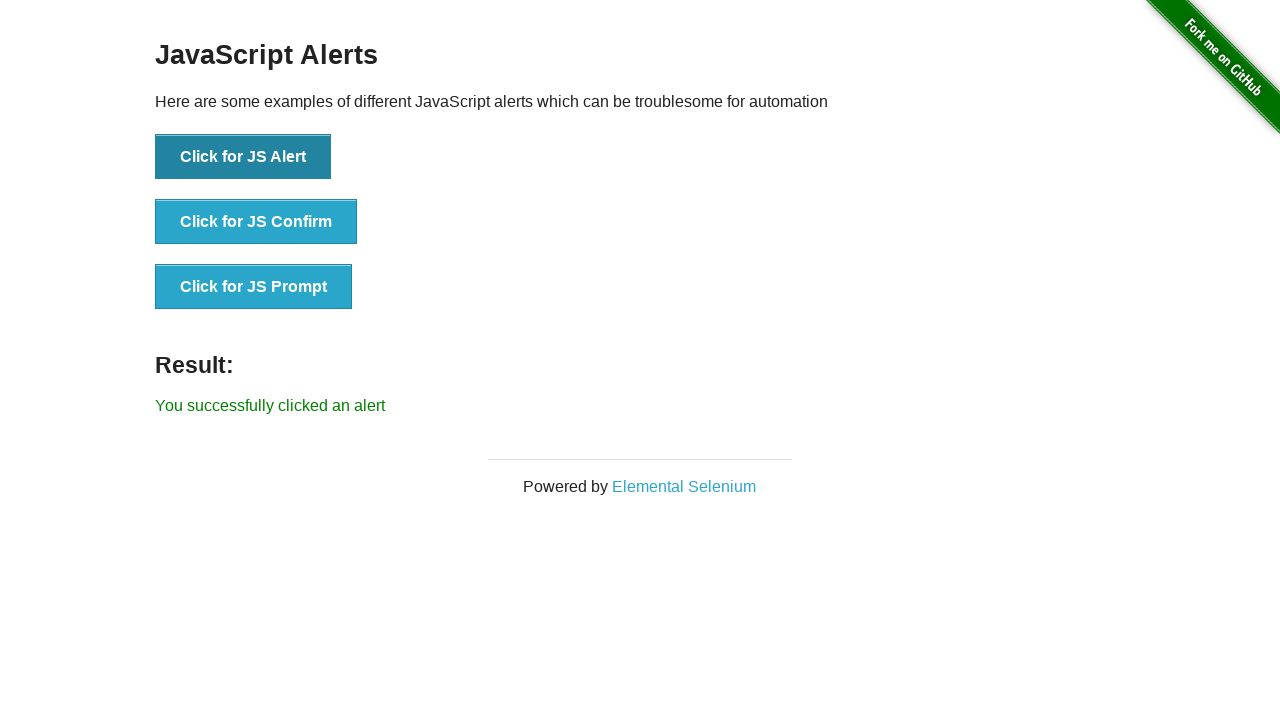